Tests alert handling functionality by triggering JavaScript alerts and confirming/dismissing them

Starting URL: https://rahulshettyacademy.com/AutomationPractice/

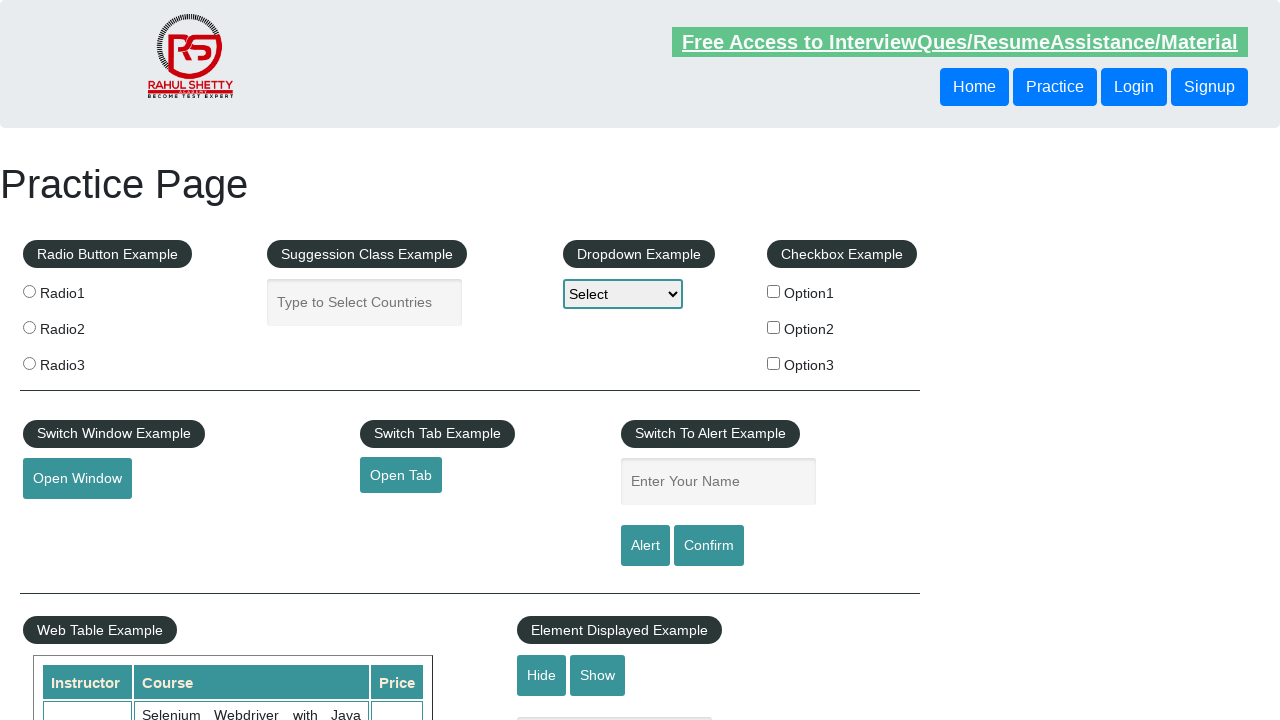

Filled name field with 'Sagar' on #name
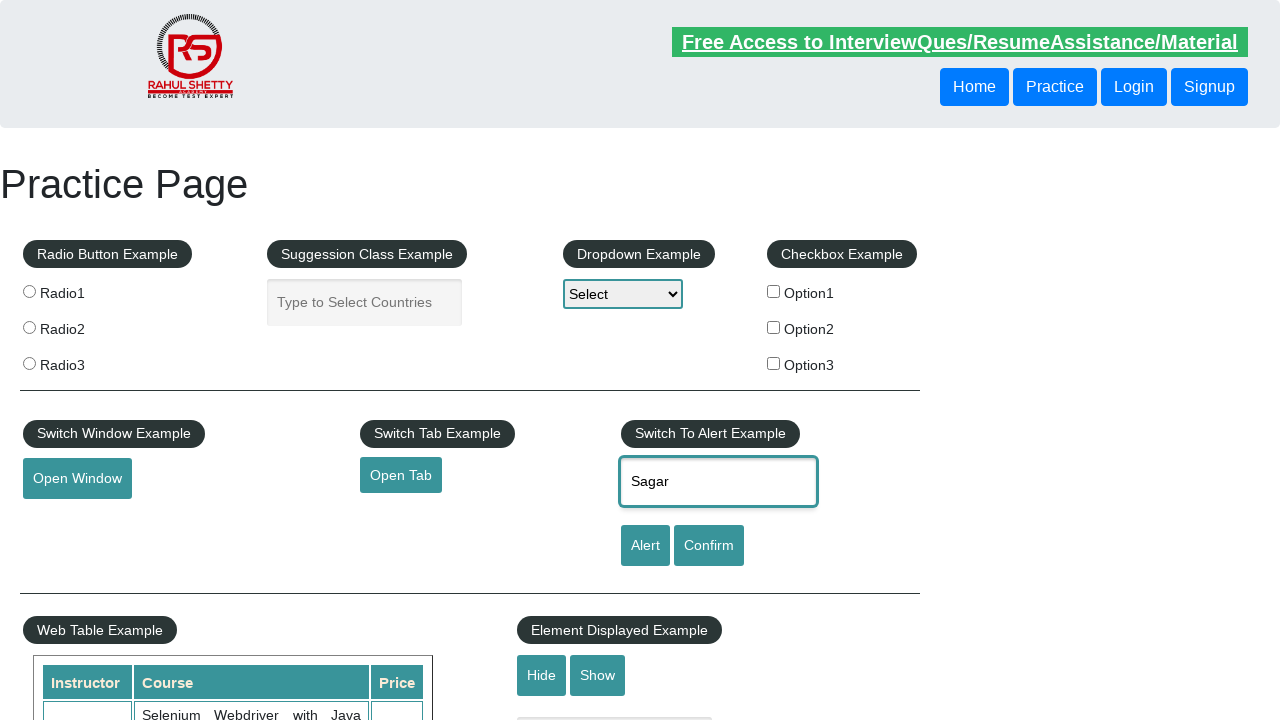

Clicked alert button to trigger JavaScript alert at (645, 546) on #alertbtn
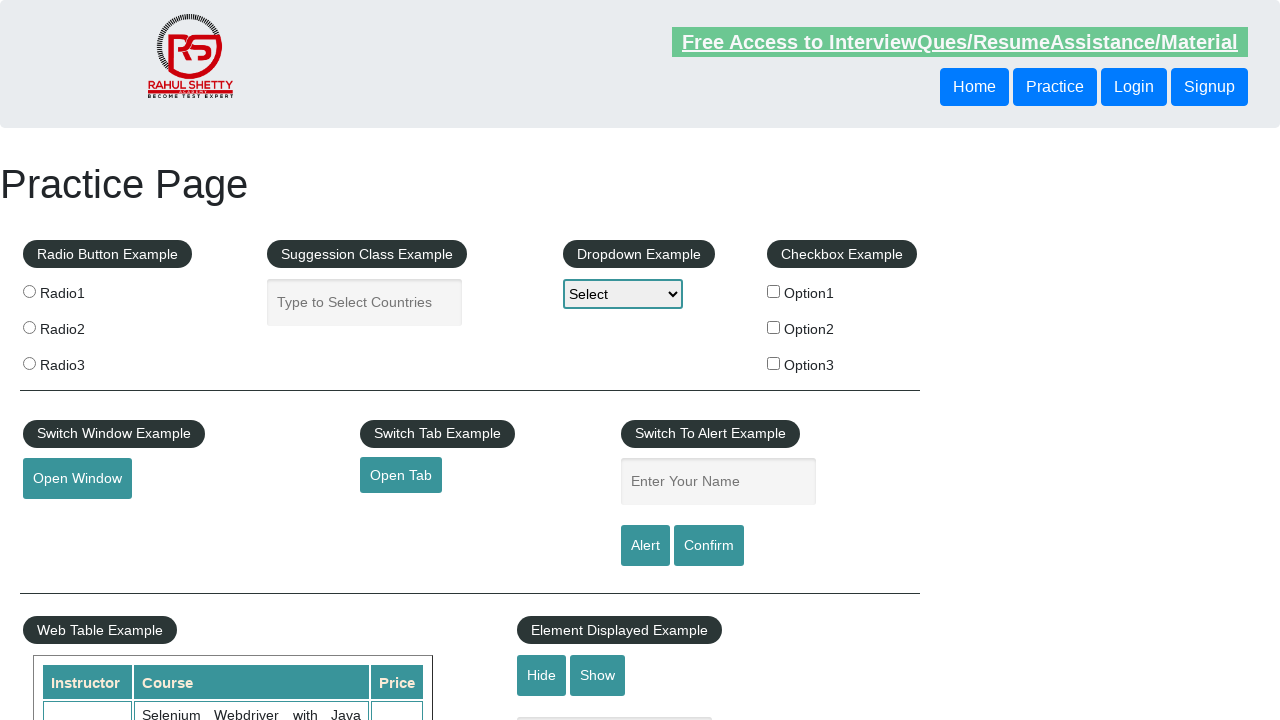

Set up dialog handler to accept alerts
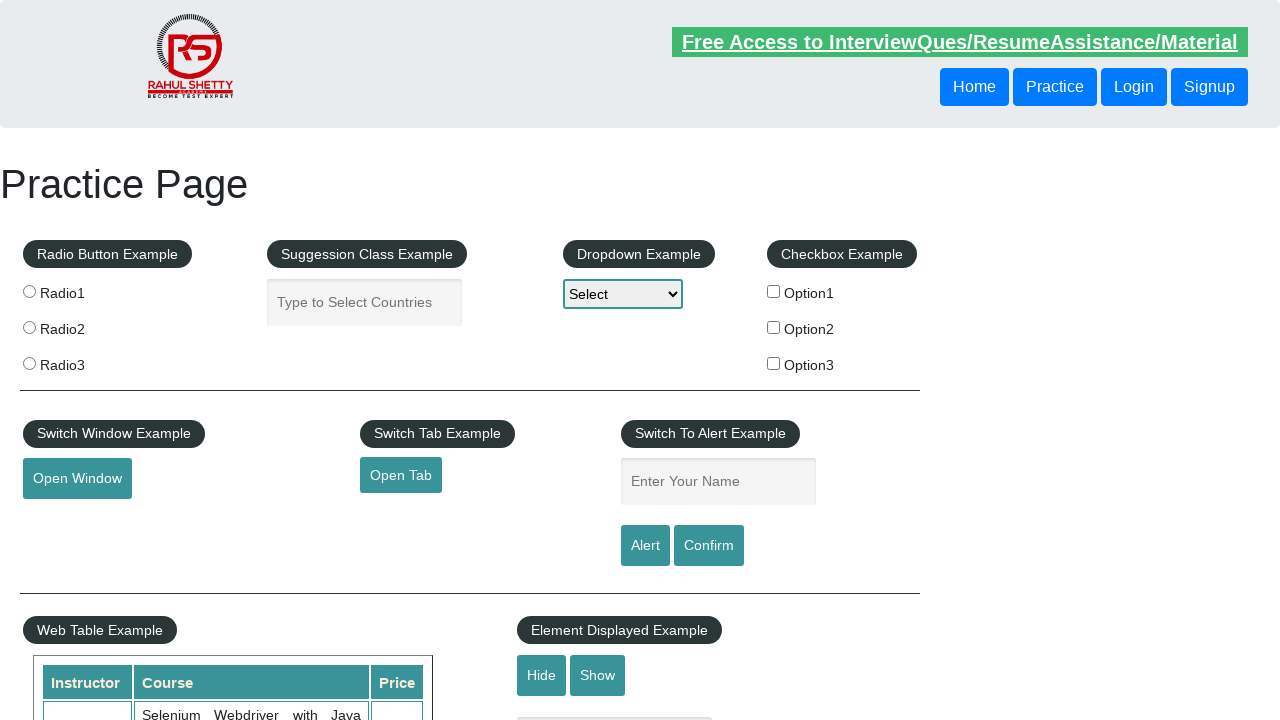

Filled name field with 'Sagar' again on #name
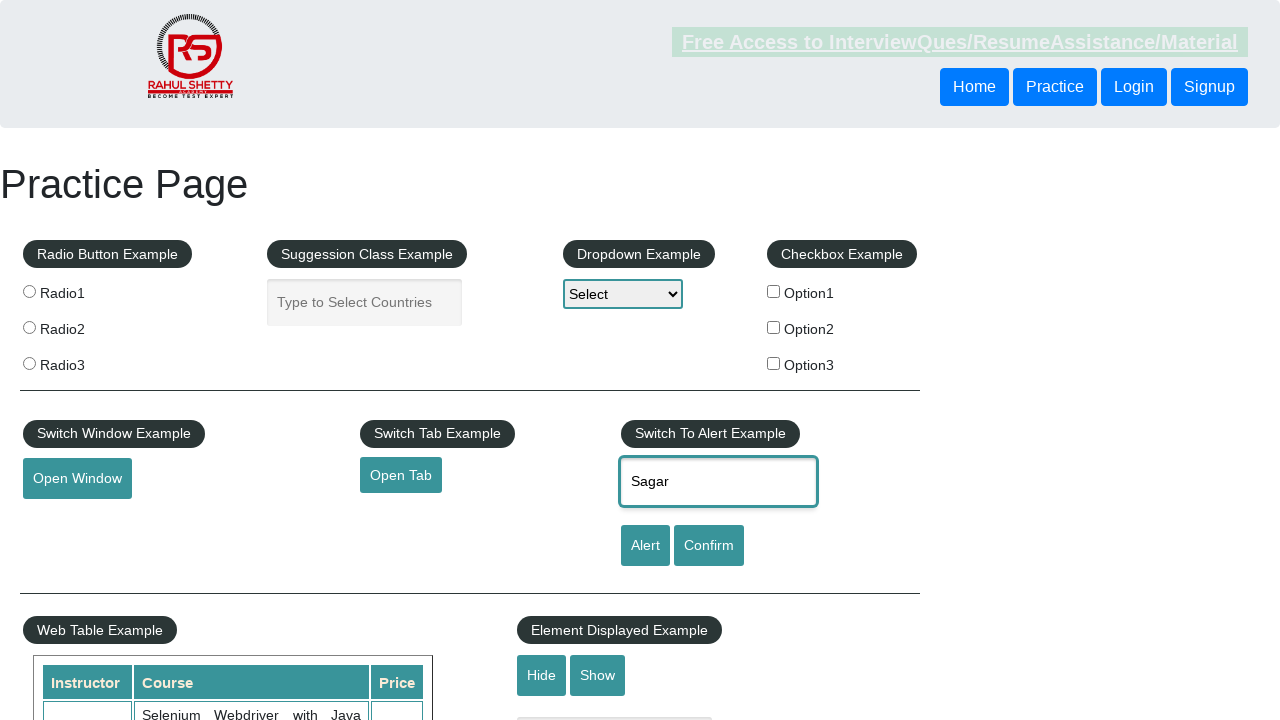

Clicked confirm button to trigger confirm dialog at (709, 546) on #confirmbtn
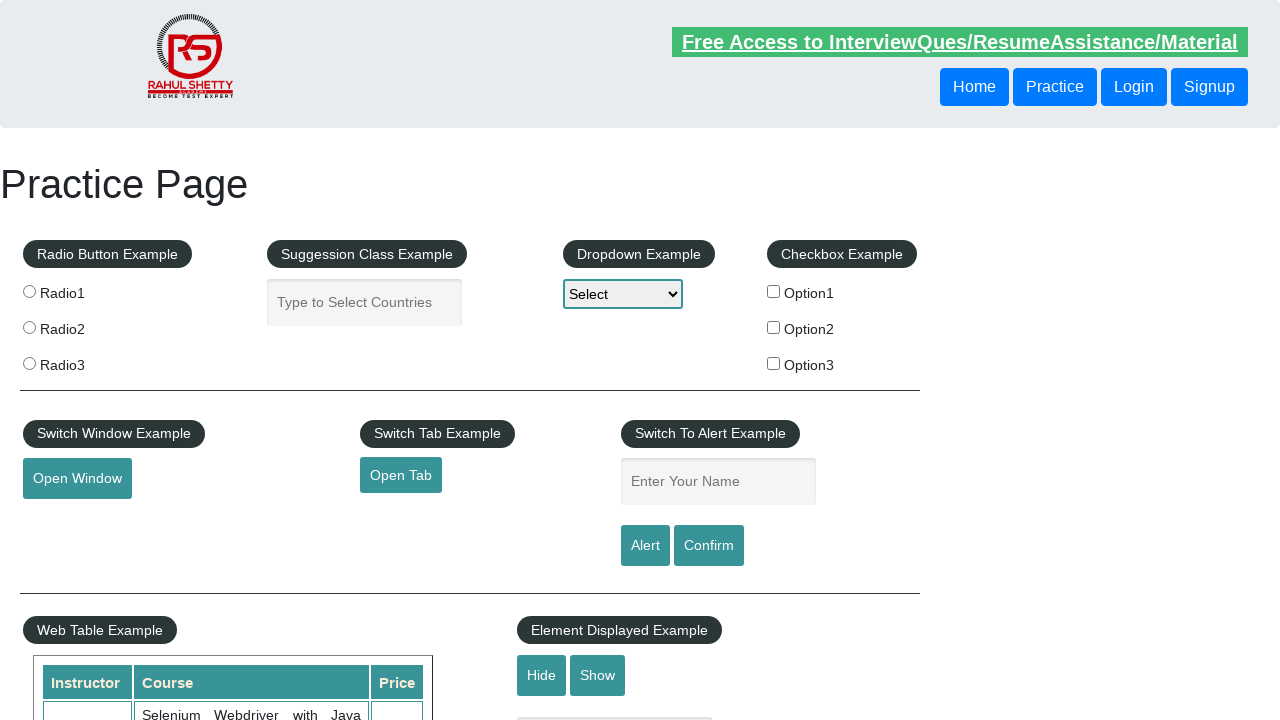

Set up dialog handler to dismiss confirm dialogs
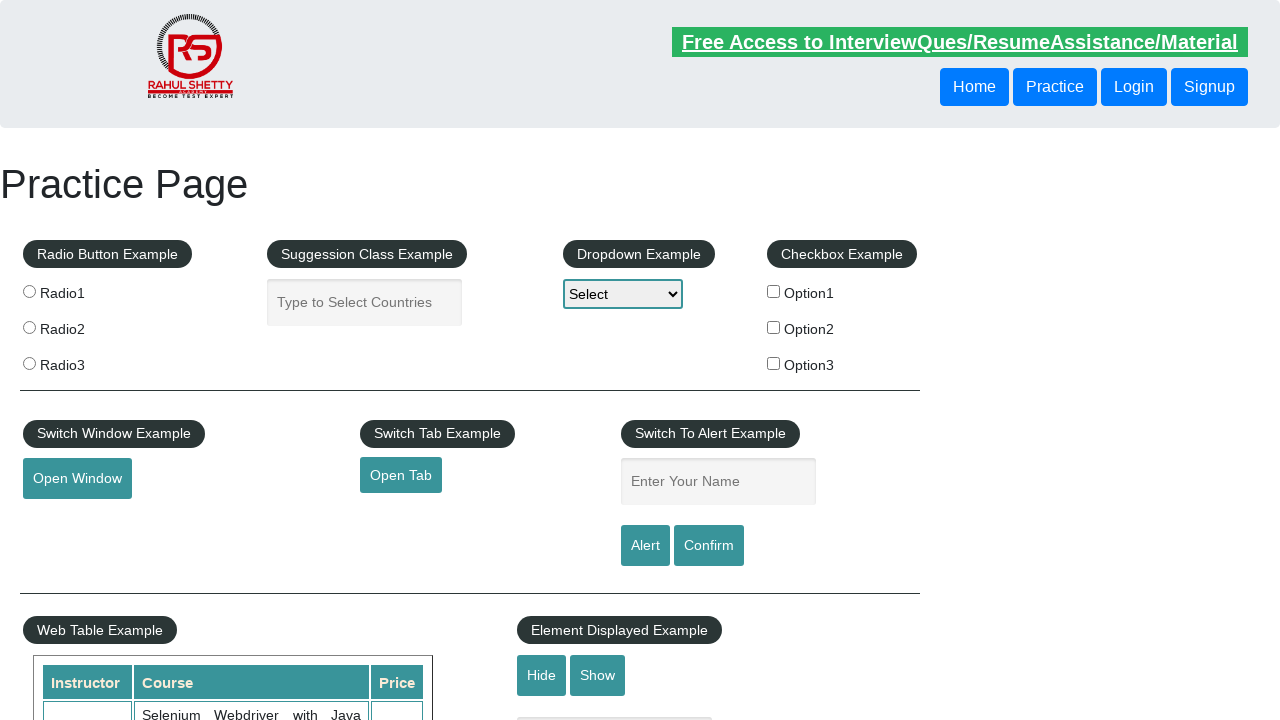

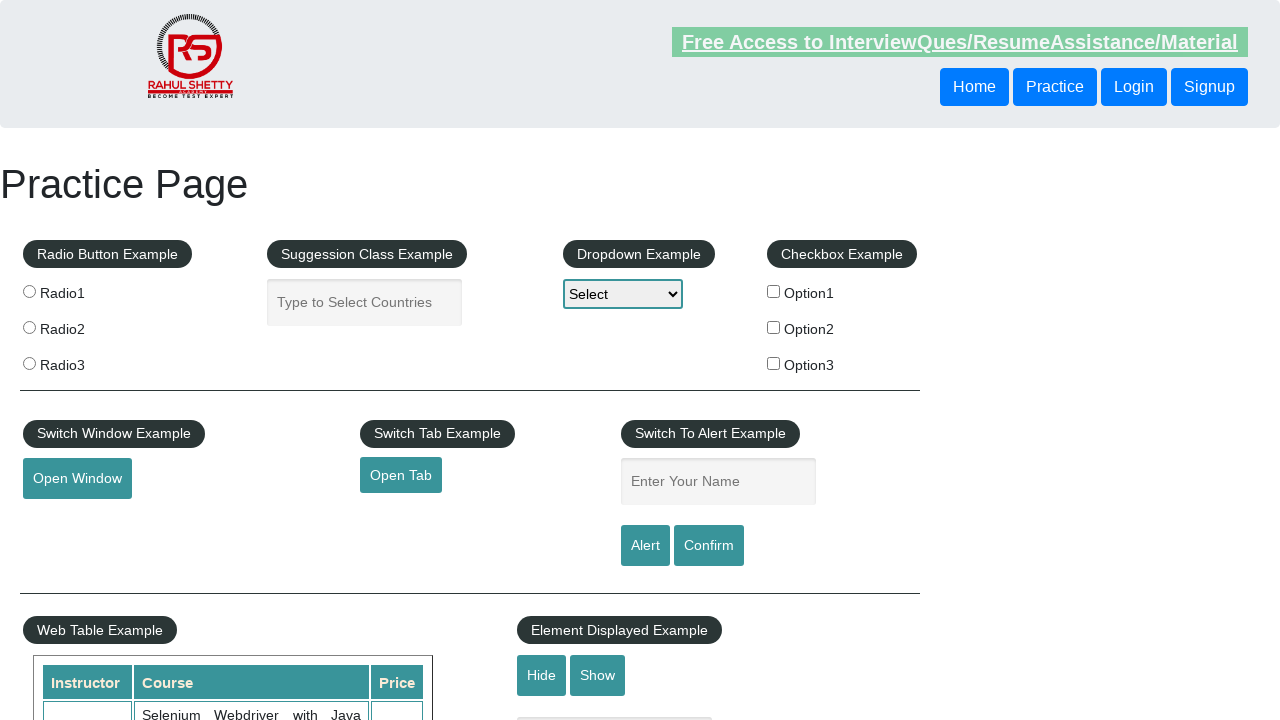